Tests the search/filter functionality on a vegetable offers page by searching for "Rice" and verifying the filtered results contain only items with "Rice" in the name

Starting URL: https://rahulshettyacademy.com/seleniumPractise/#/offers

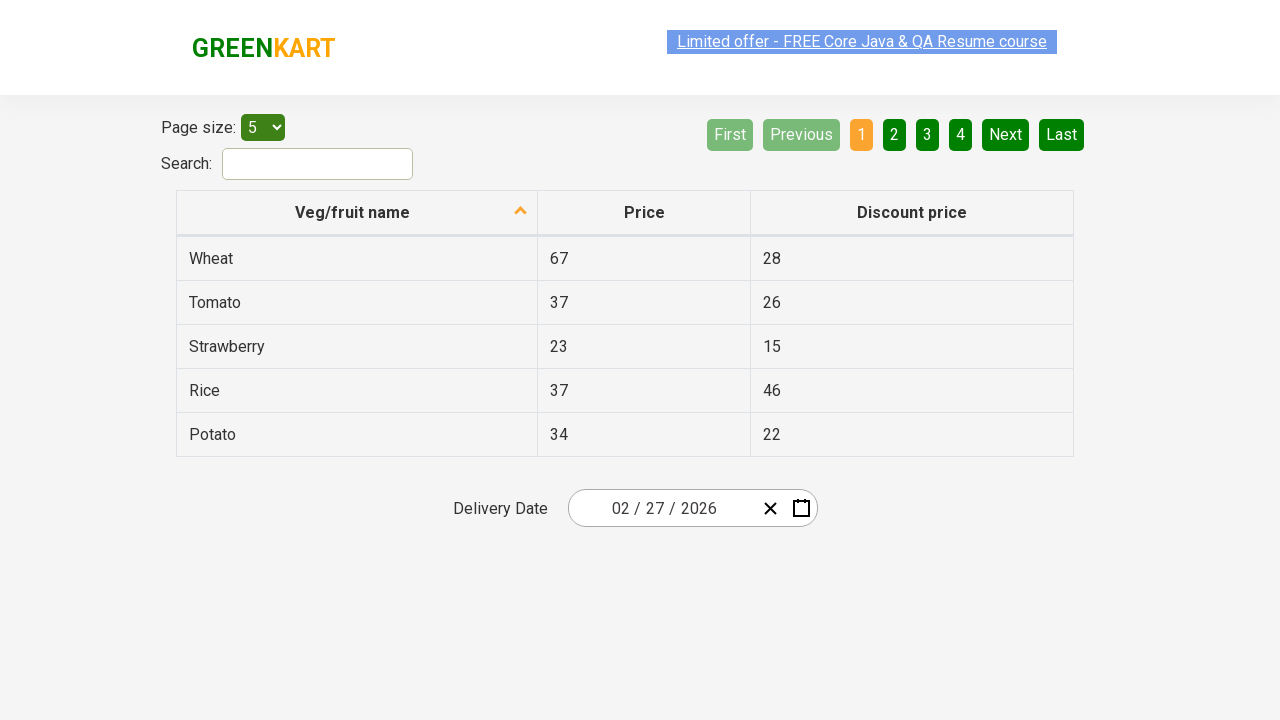

Filled search field with 'Rice' on #search-field
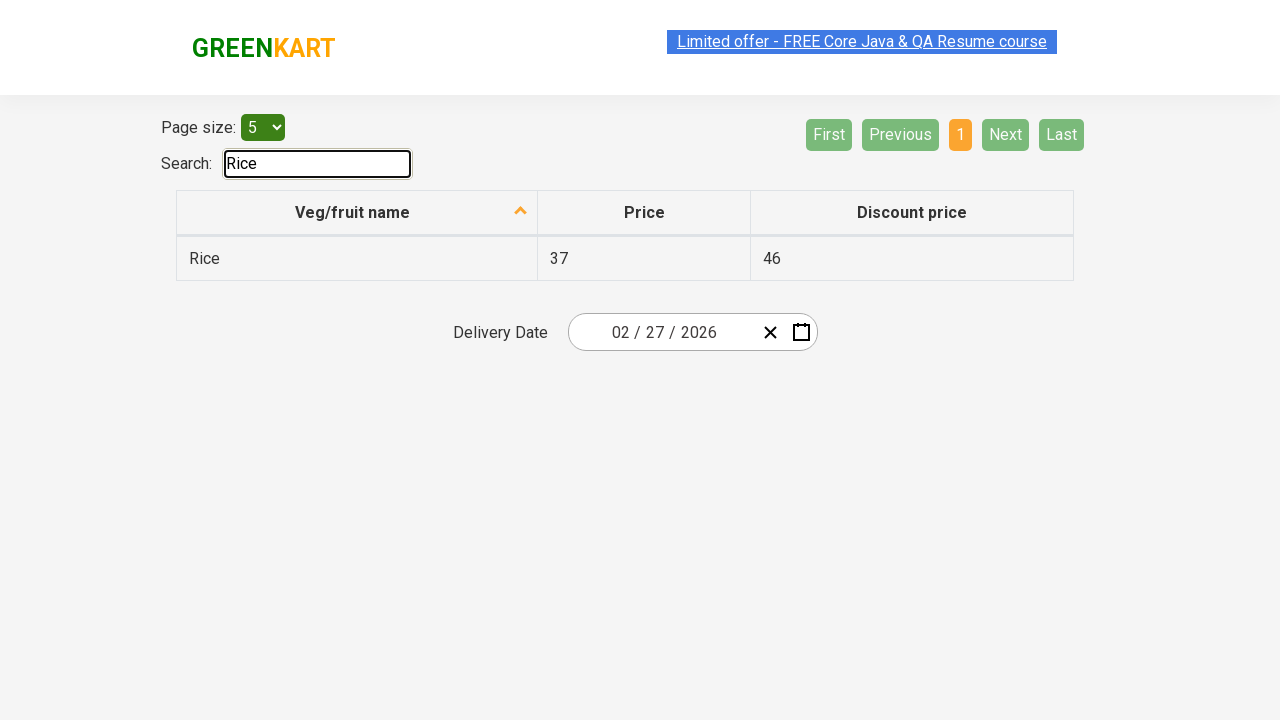

Waited for filtered results to load
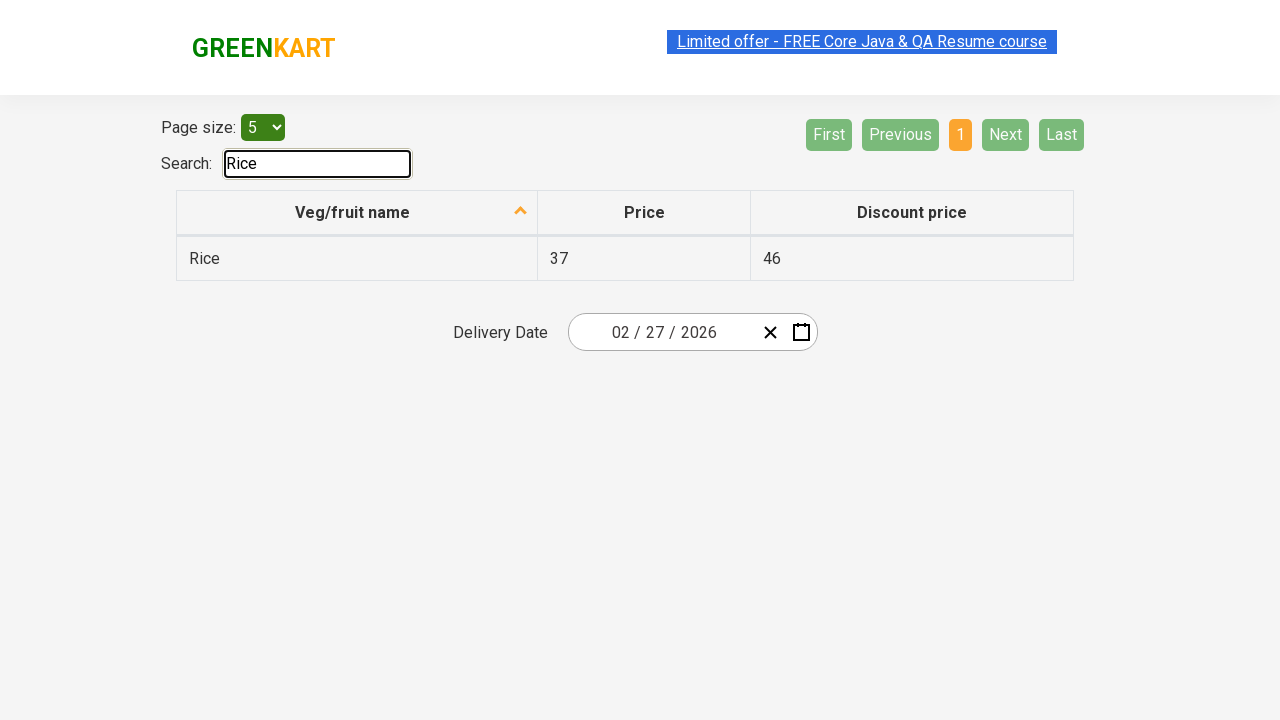

Retrieved all filtered vegetable items from results
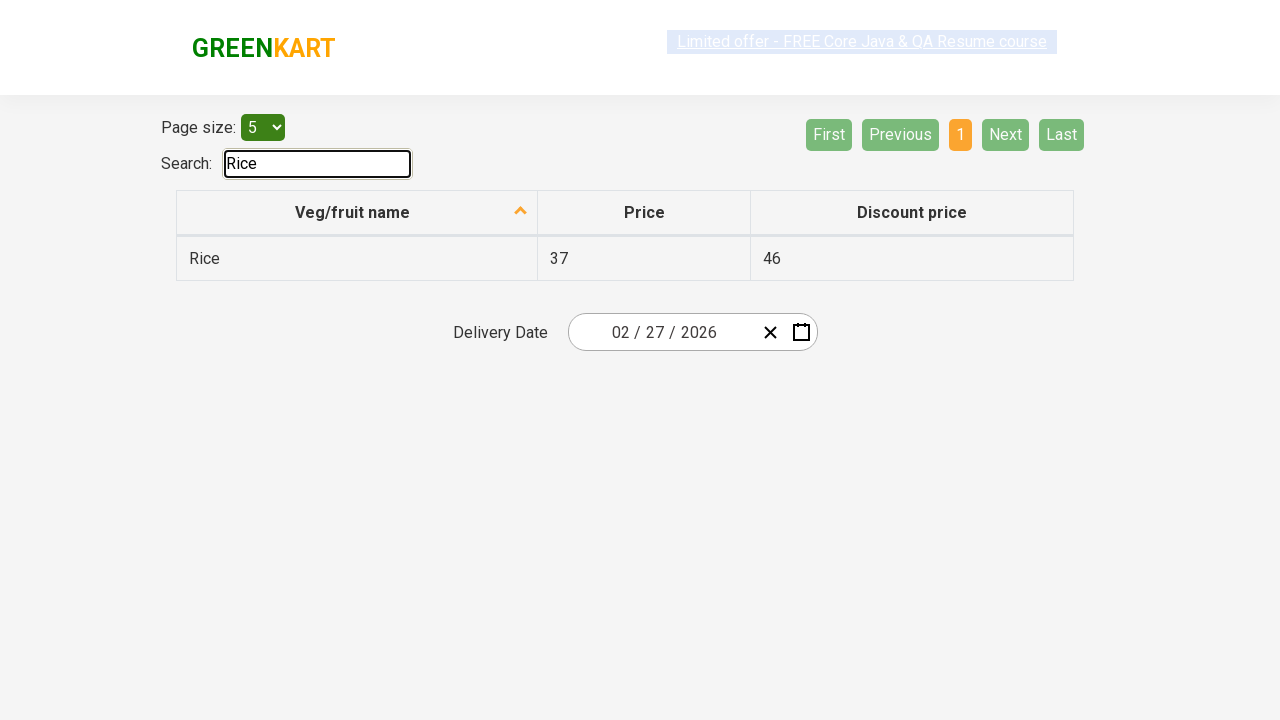

Verified that filtered results contain items
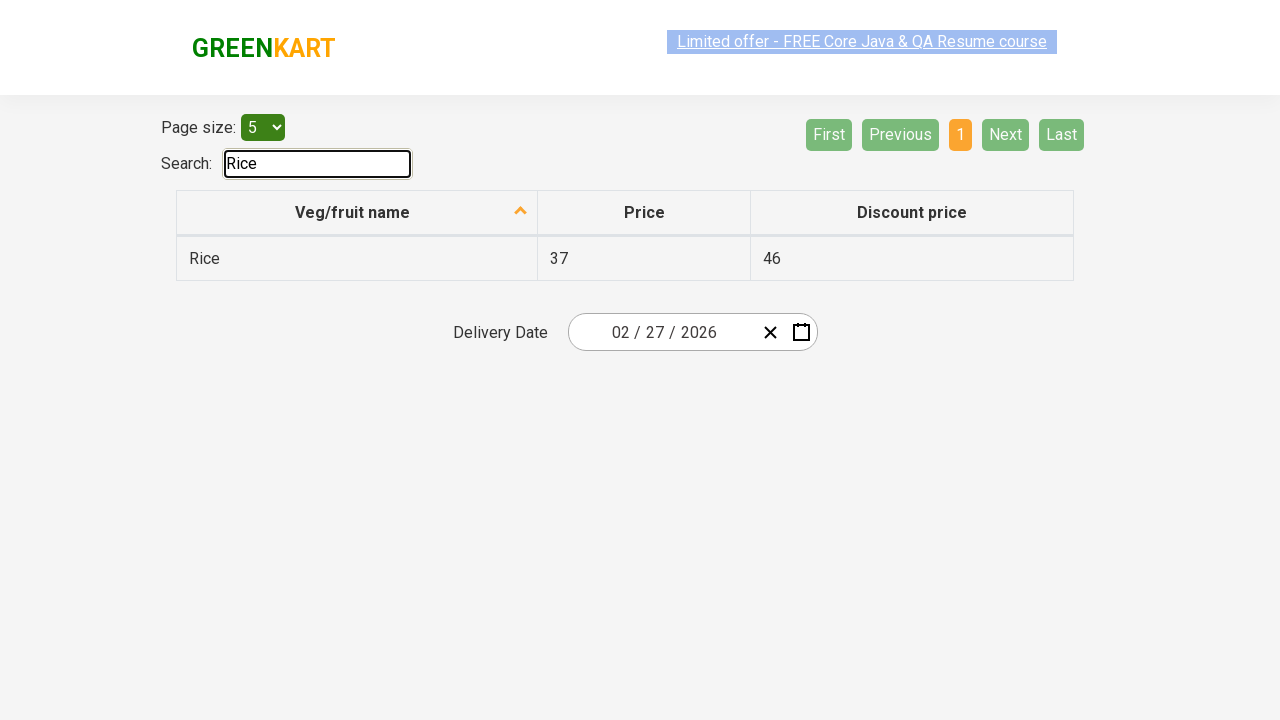

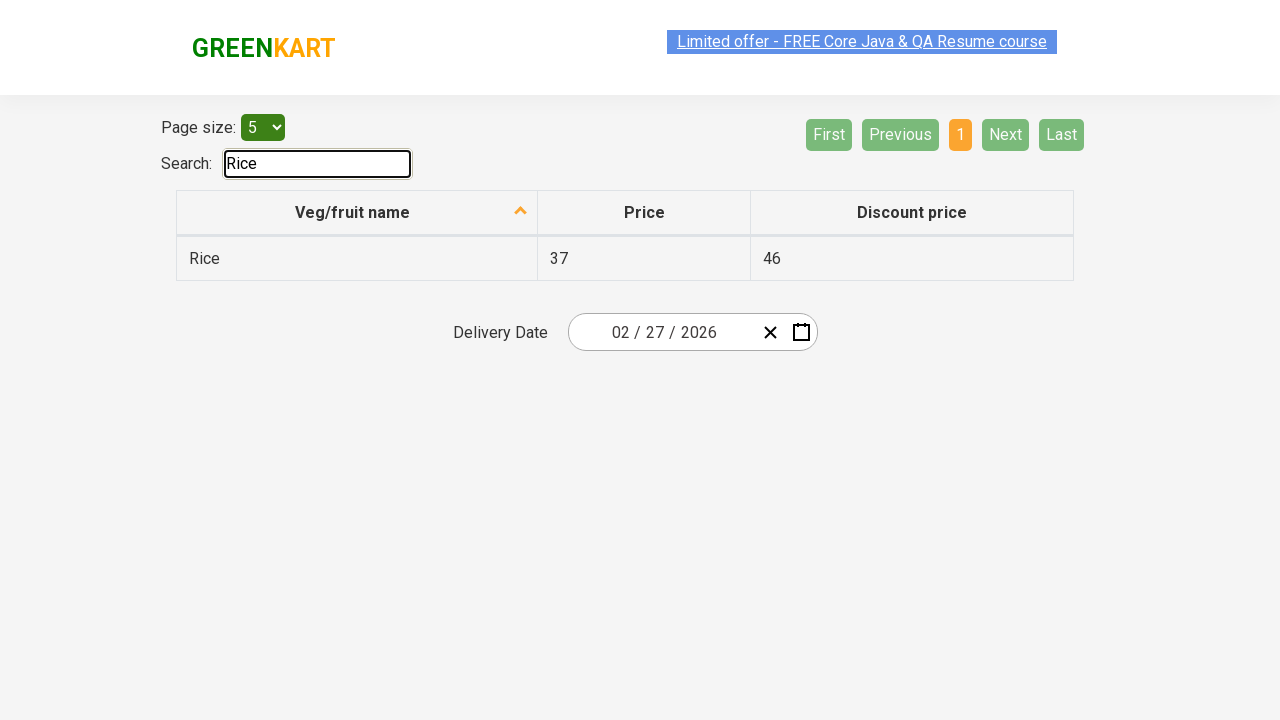